Tests window handling by clicking a link that opens a new tab, switching between windows, and navigating back to the parent window

Starting URL: https://www.w3schools.com/sql/sql_not.asp

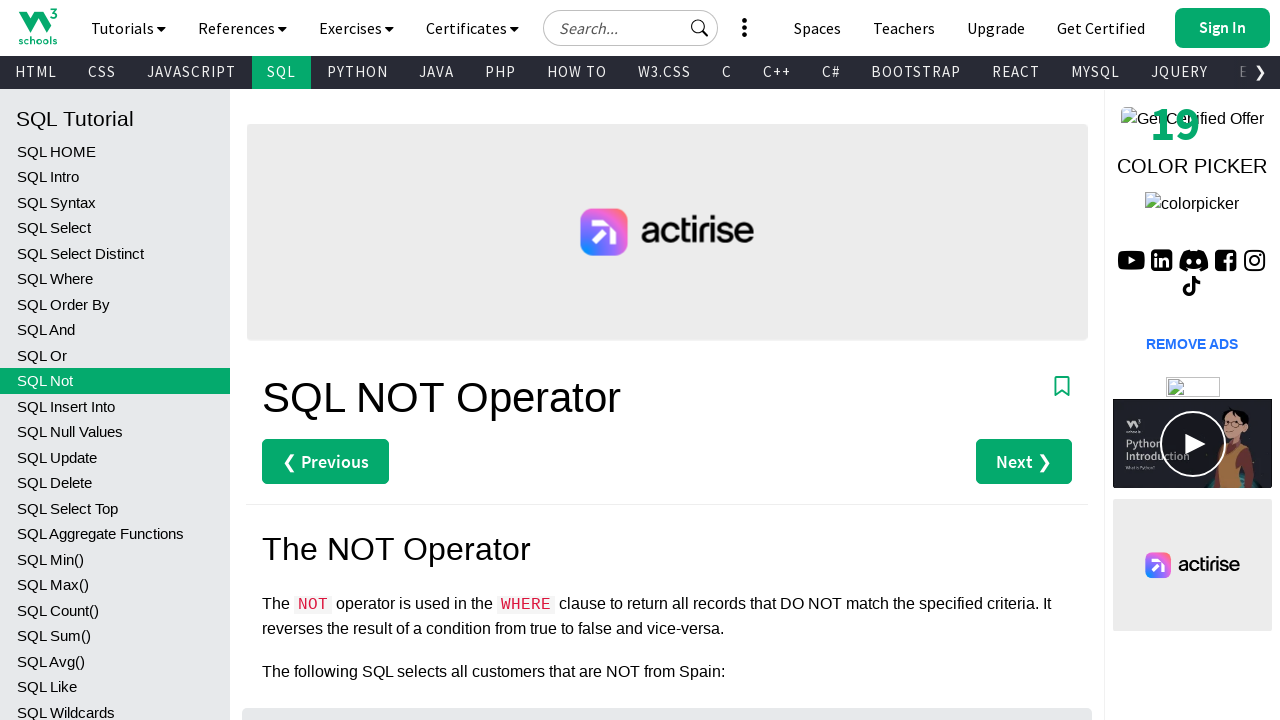

Clicked 'Try it Yourself' link to open SQL editor in new tab at (334, 360) on a[href='trysql.asp?filename=trysql_select_not_gt']
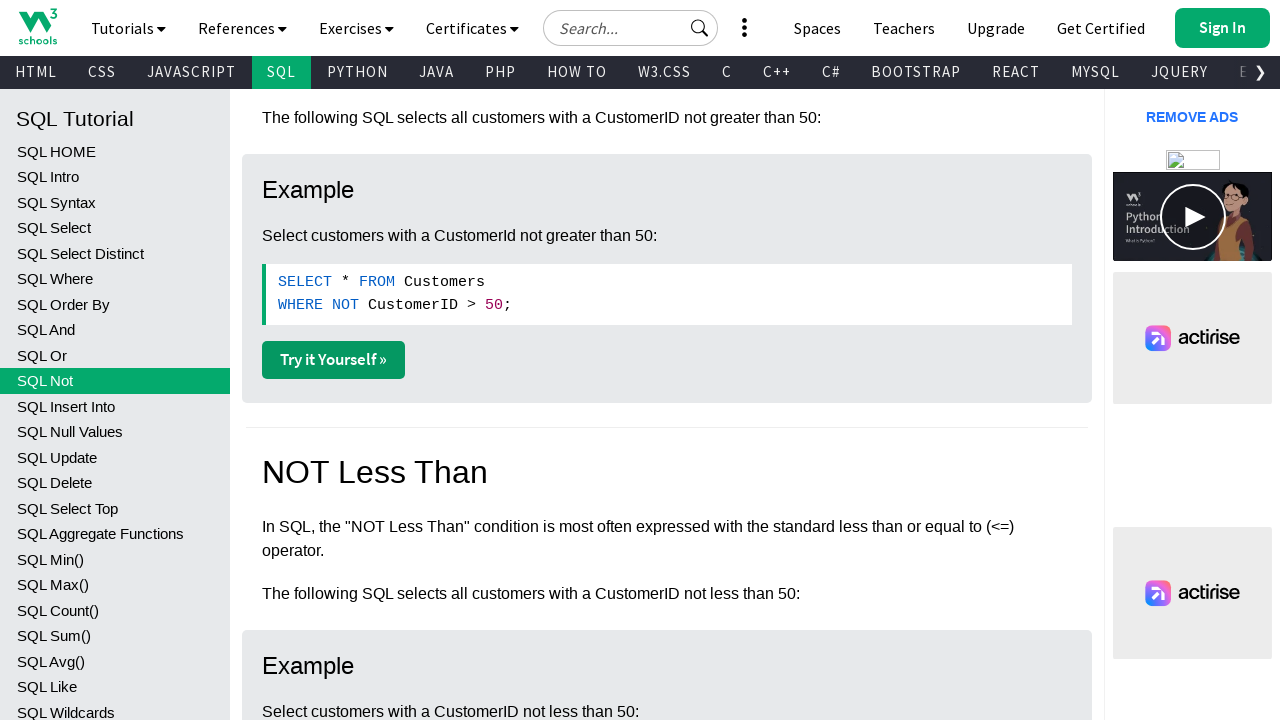

New tab opened and captured
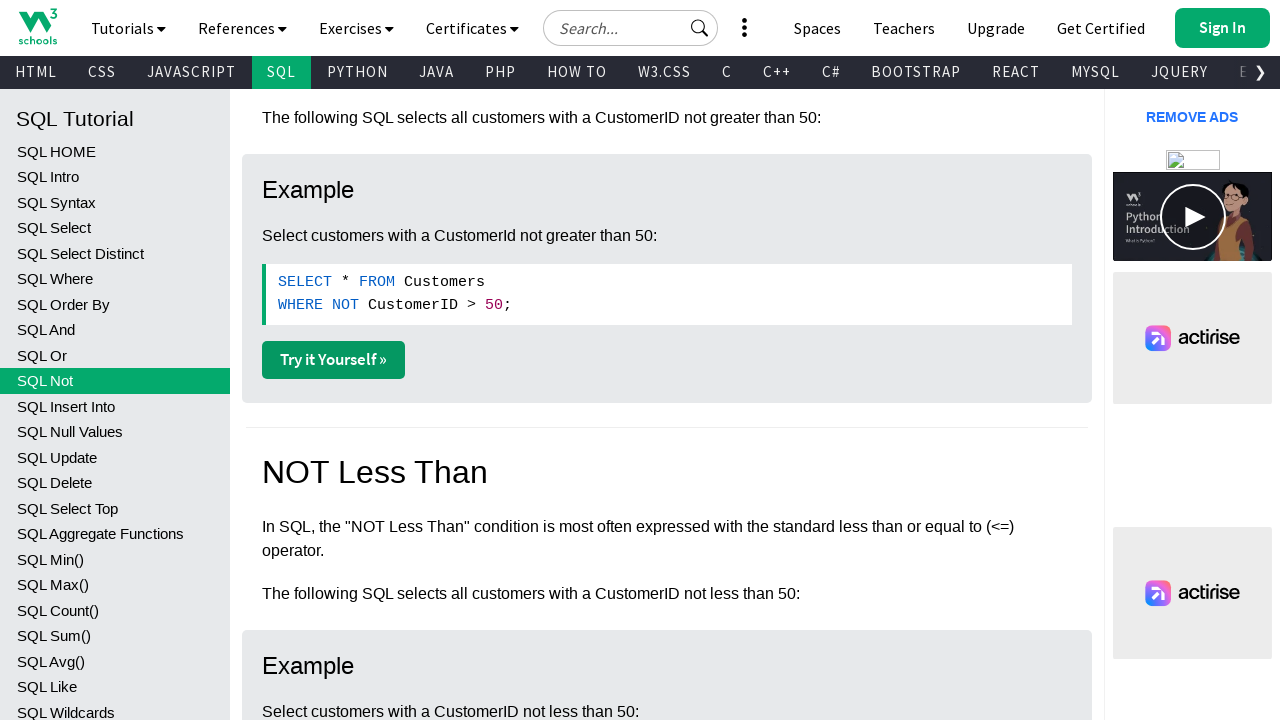

Switched to new tab and waited for page to load
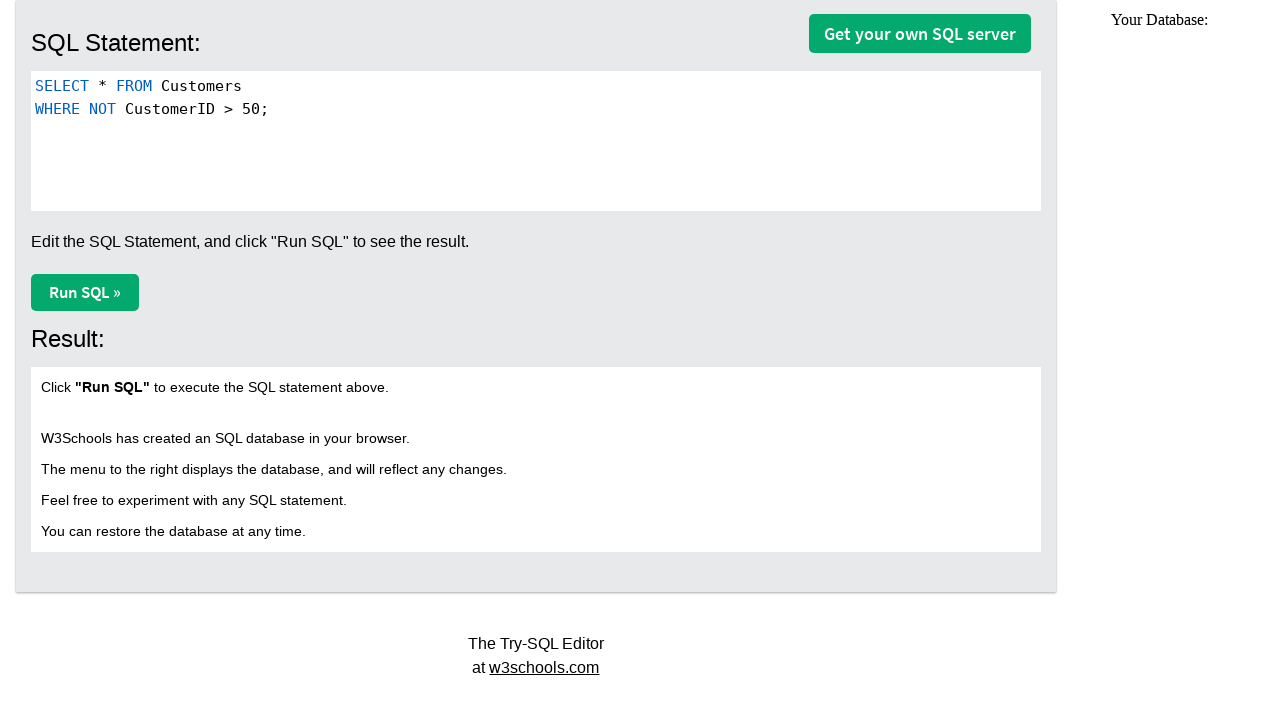

Switched back to original tab and verified page load
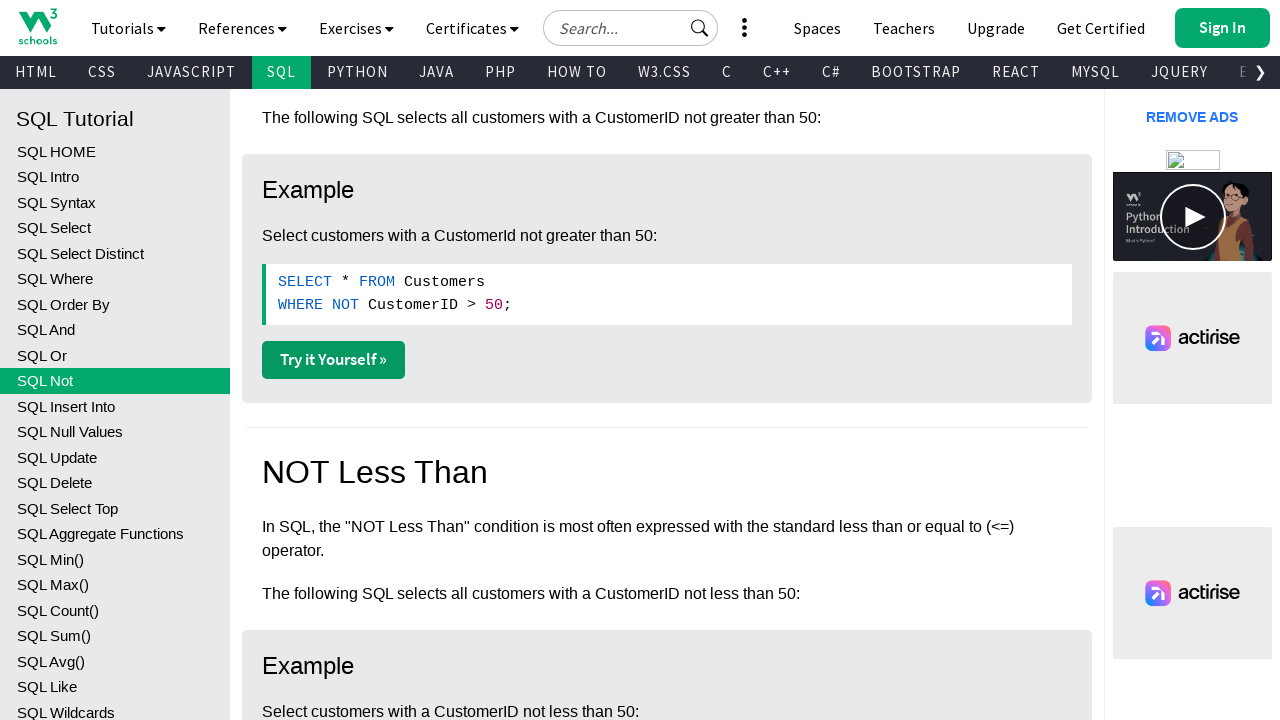

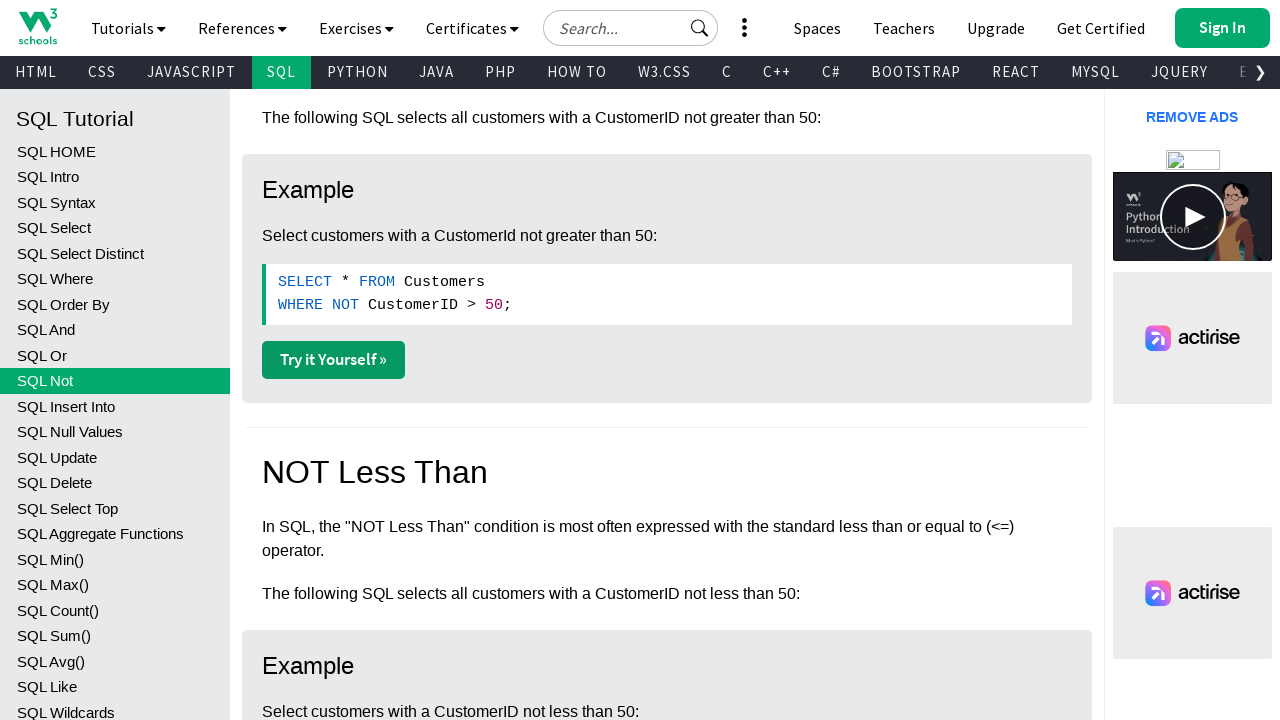